Tests entering text in a JavaScript prompt dialog and accepting it

Starting URL: http://the-internet.herokuapp.com/javascript_alerts

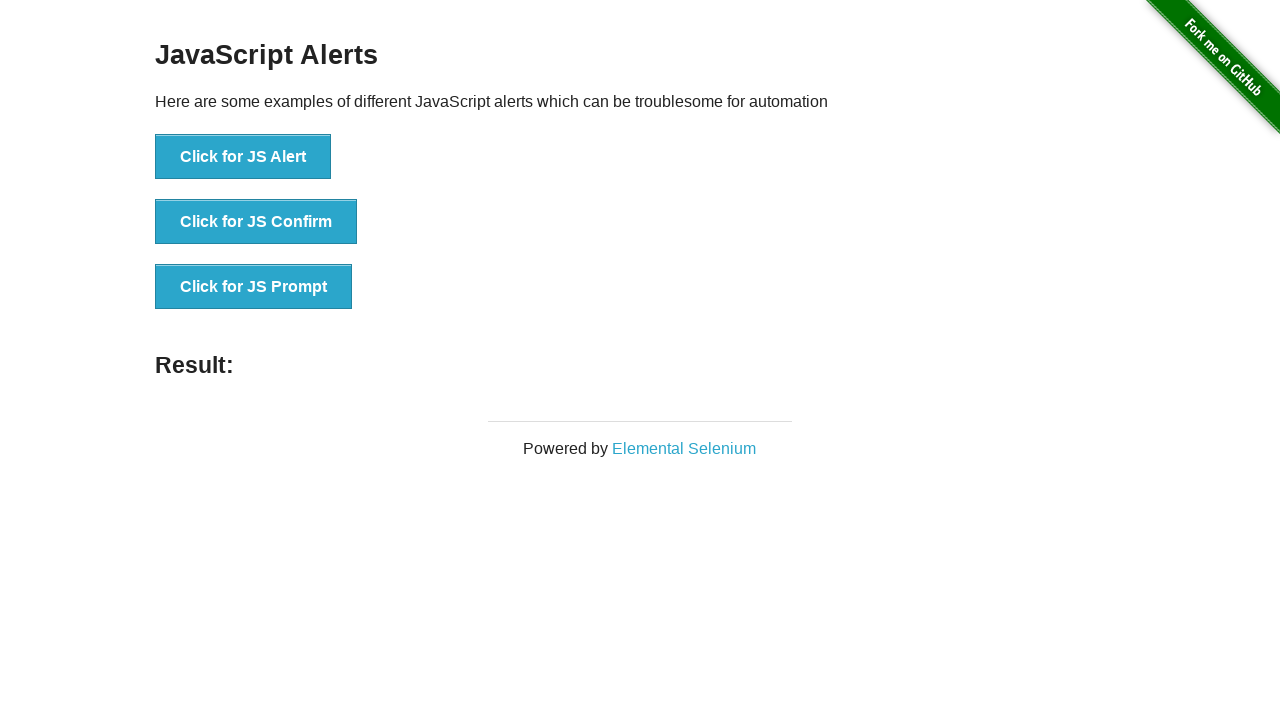

Set up dialog handler to accept prompt with text 'Hoai'
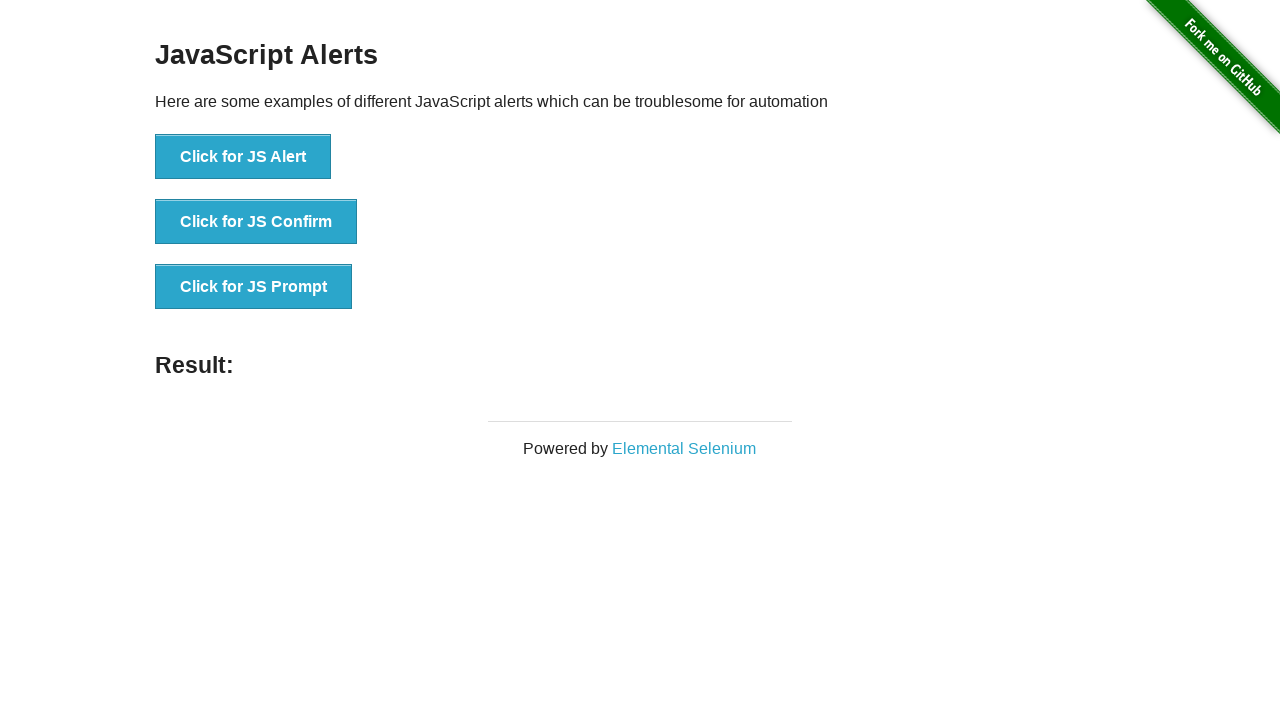

Clicked 'Click for JS Prompt' button to trigger JavaScript prompt dialog at (254, 287) on xpath=//button[text()='Click for JS Prompt']
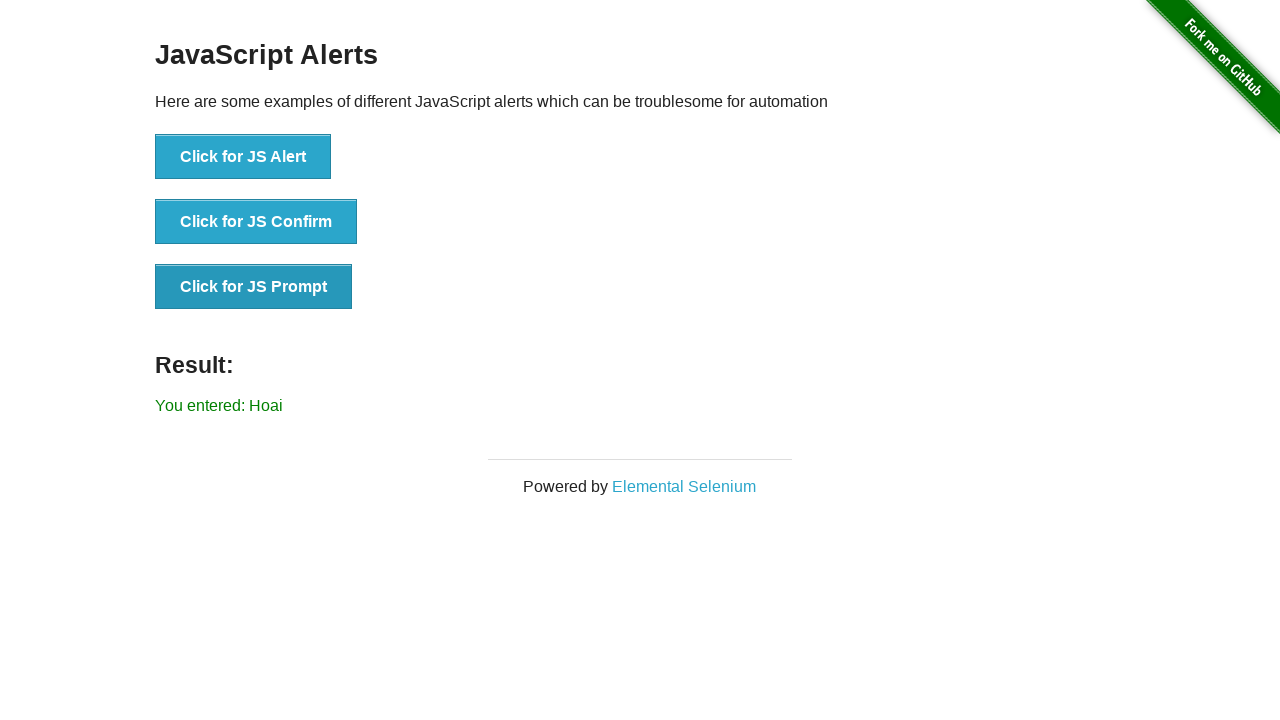

Verified result text 'You entered: Hoai' is displayed on page
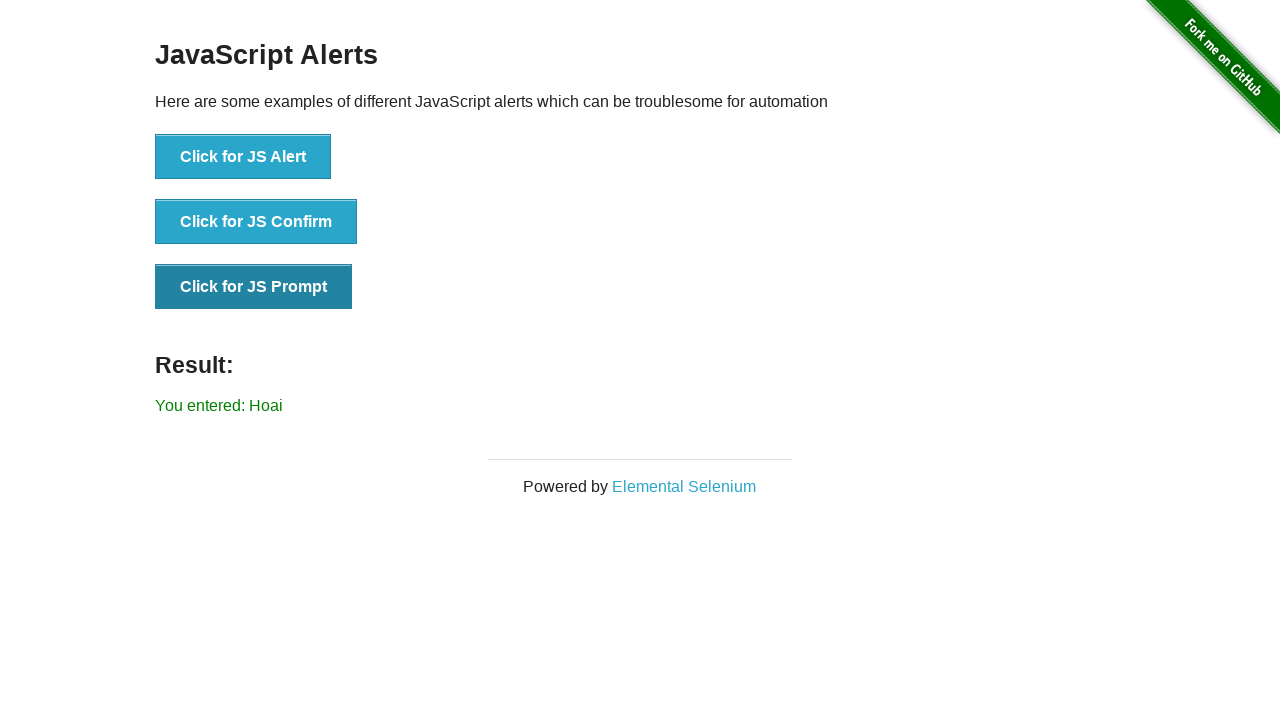

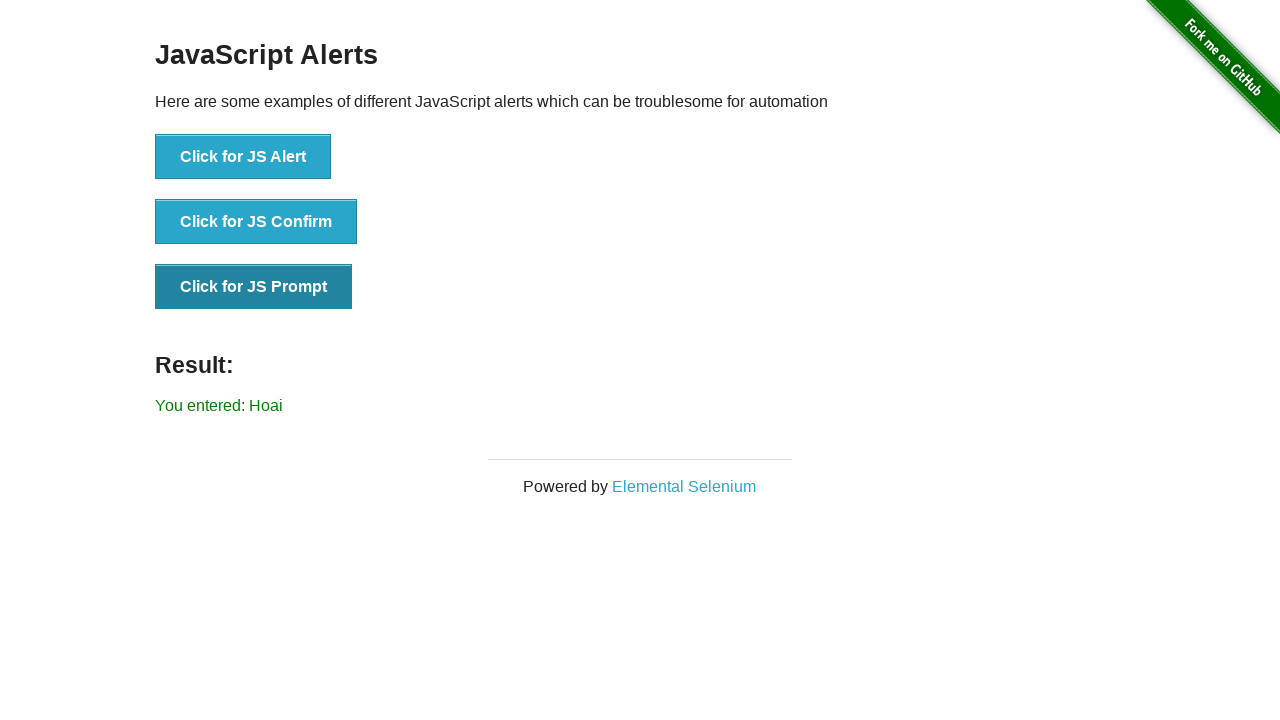